Solves a math captcha by calculating a formula based on a value from the page, checks robot verification checkboxes, and submits the form

Starting URL: https://suninjuly.github.io/math.html

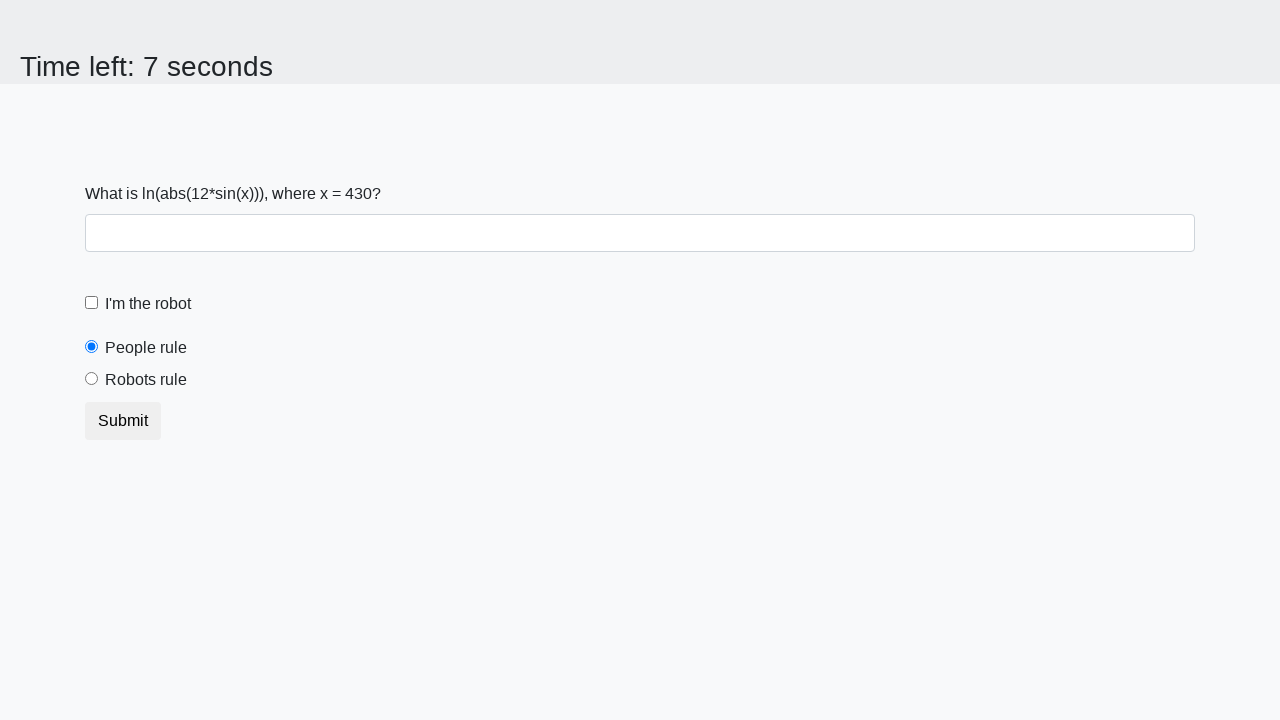

Retrieved input value from page
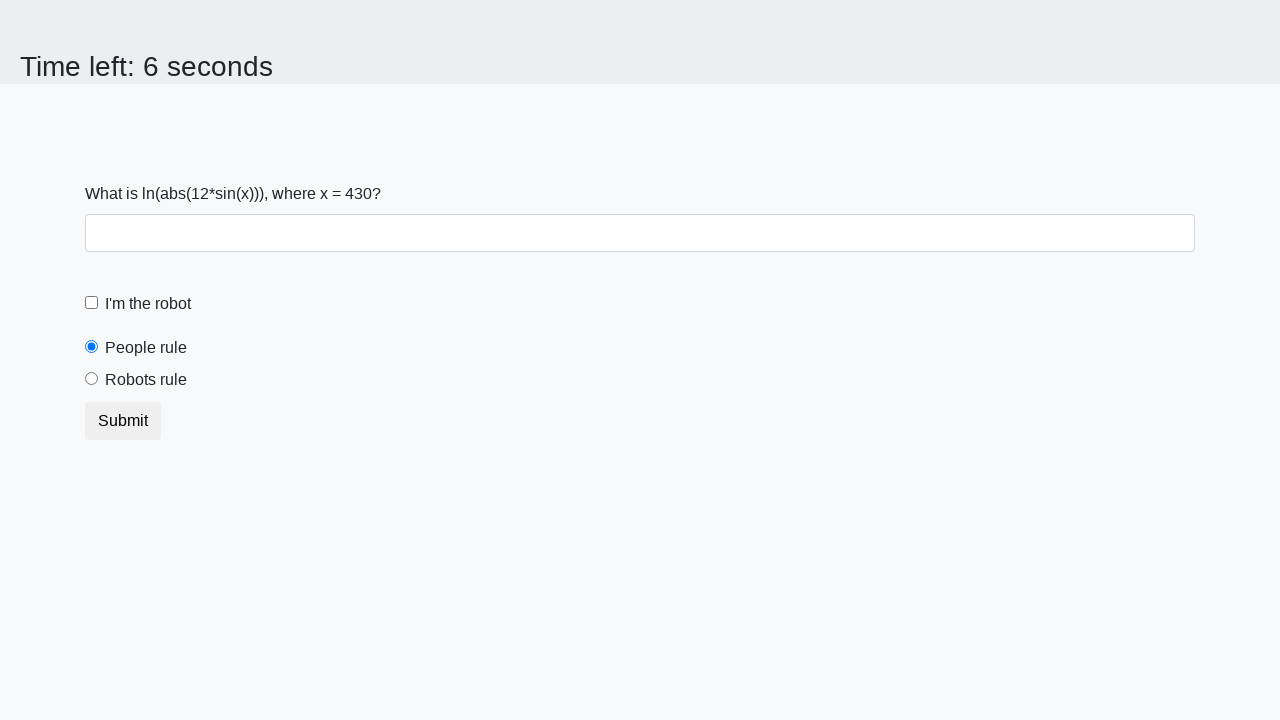

Calculated math captcha answer using formula
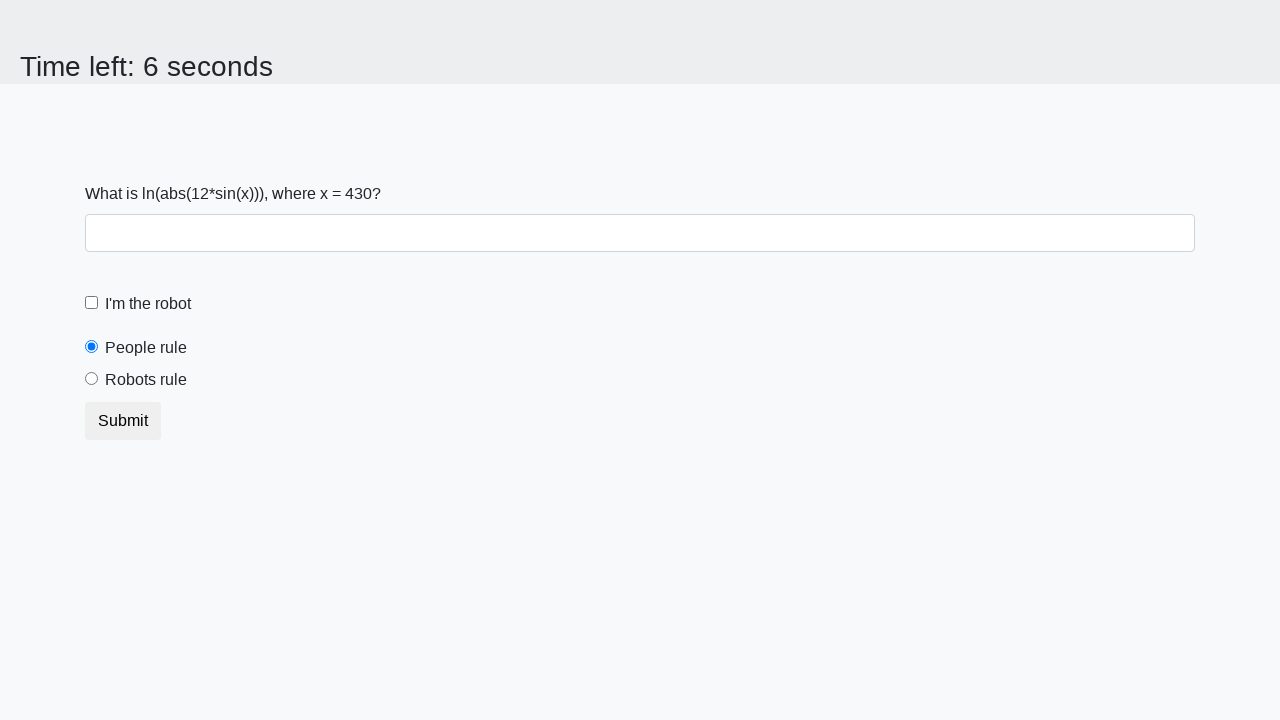

Filled answer field with calculated result on #answer
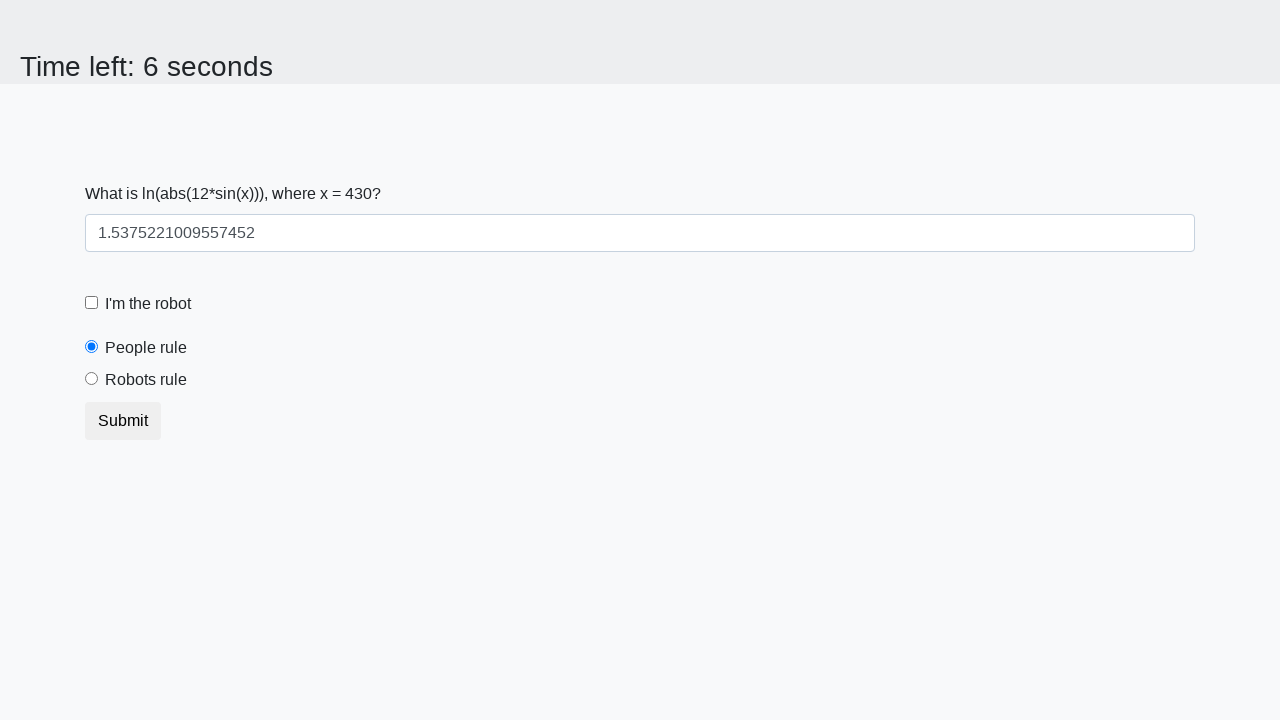

Clicked robot verification checkbox at (92, 303) on #robotCheckbox
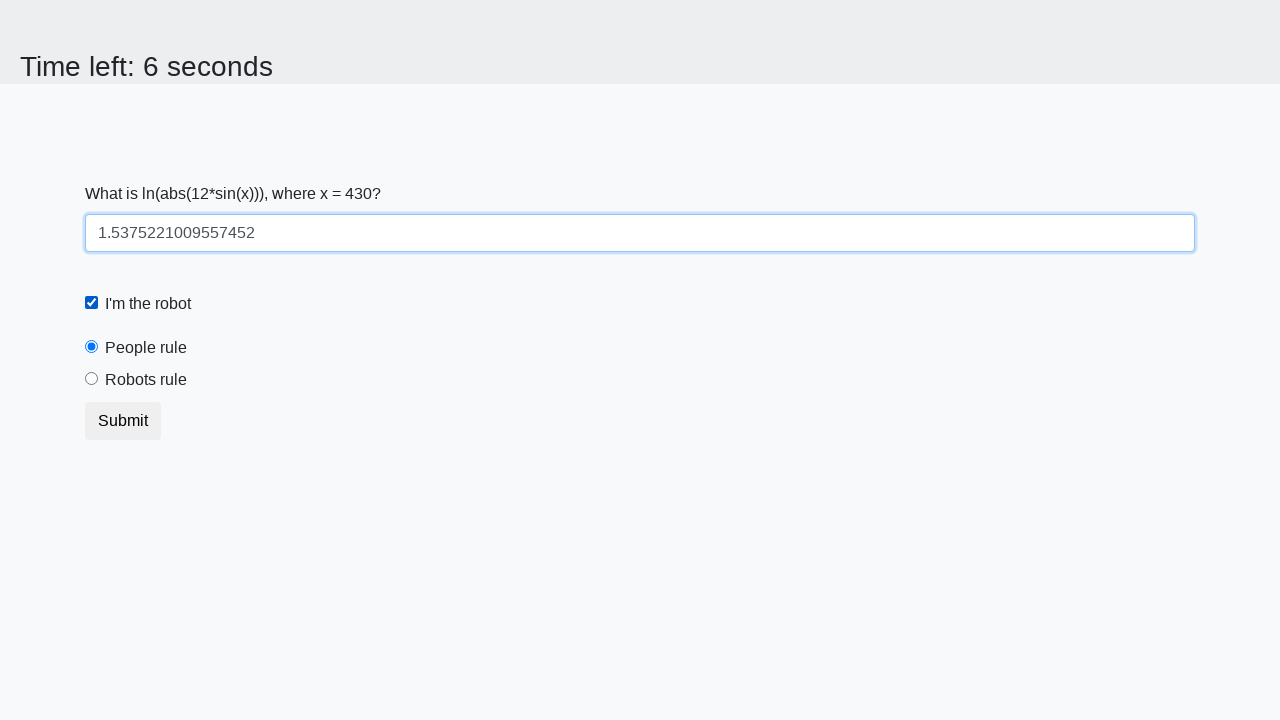

Selected robots rule radio button at (92, 379) on #robotsRule
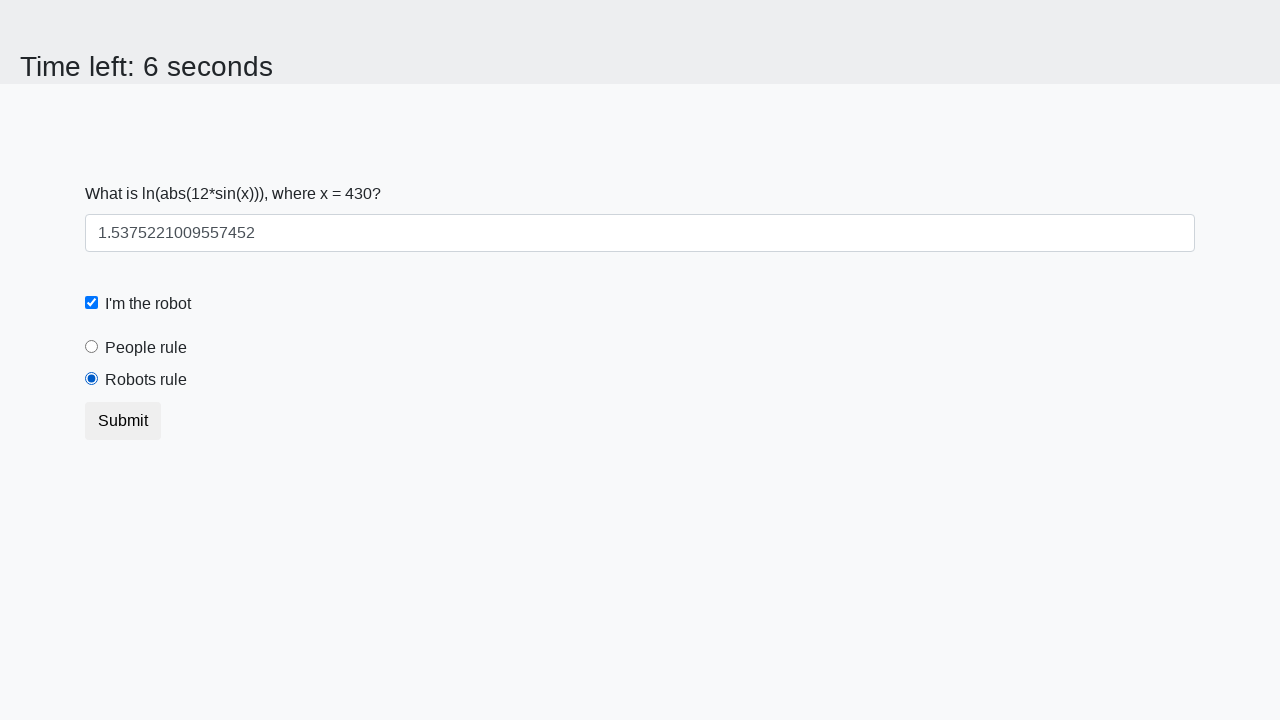

Clicked Submit button to submit form at (123, 421) on button:has-text("Submit")
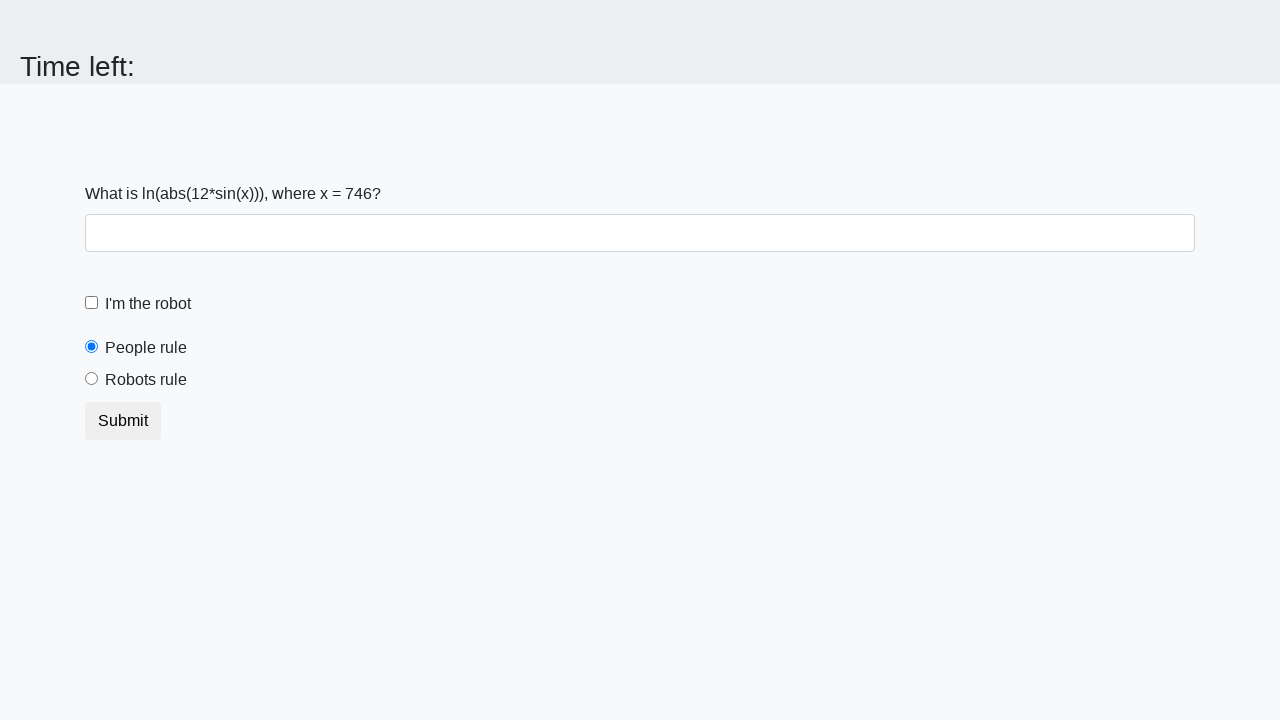

Set up dialog handler to accept alerts
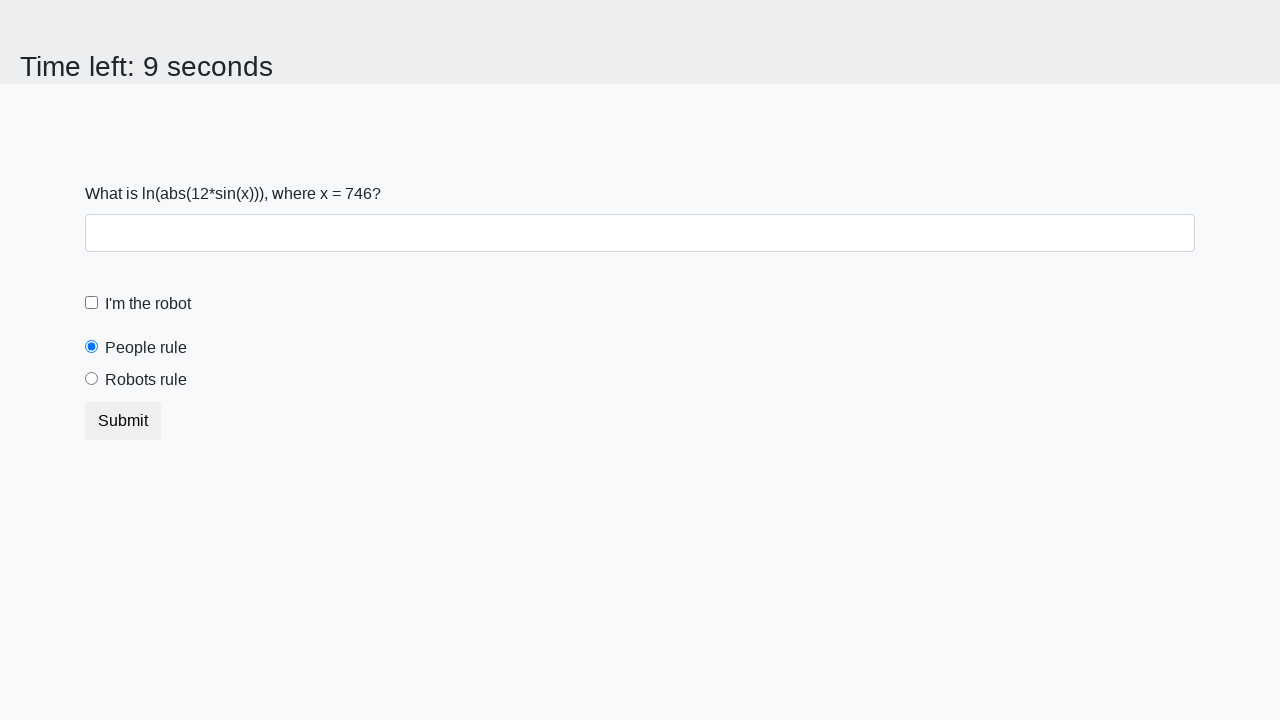

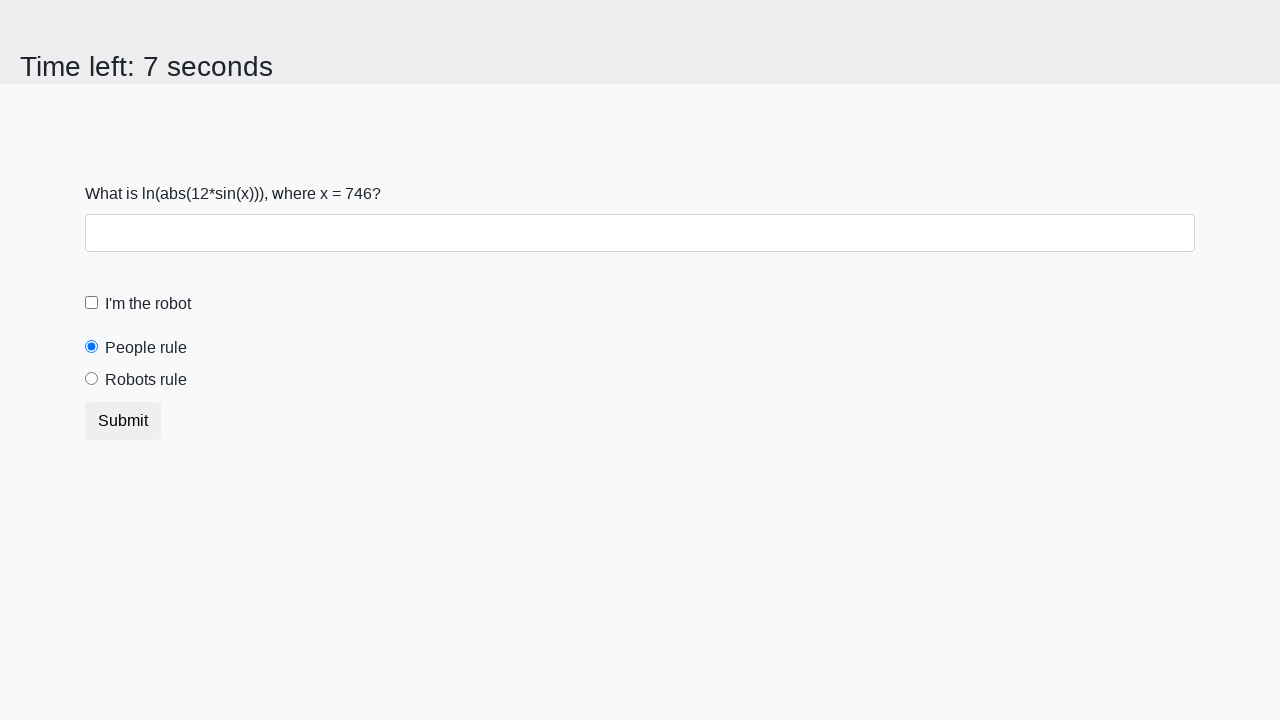